Navigates to an automation practice page and clicks on a dropdown element to open it

Starting URL: https://rahulshettyacademy.com/AutomationPractice/

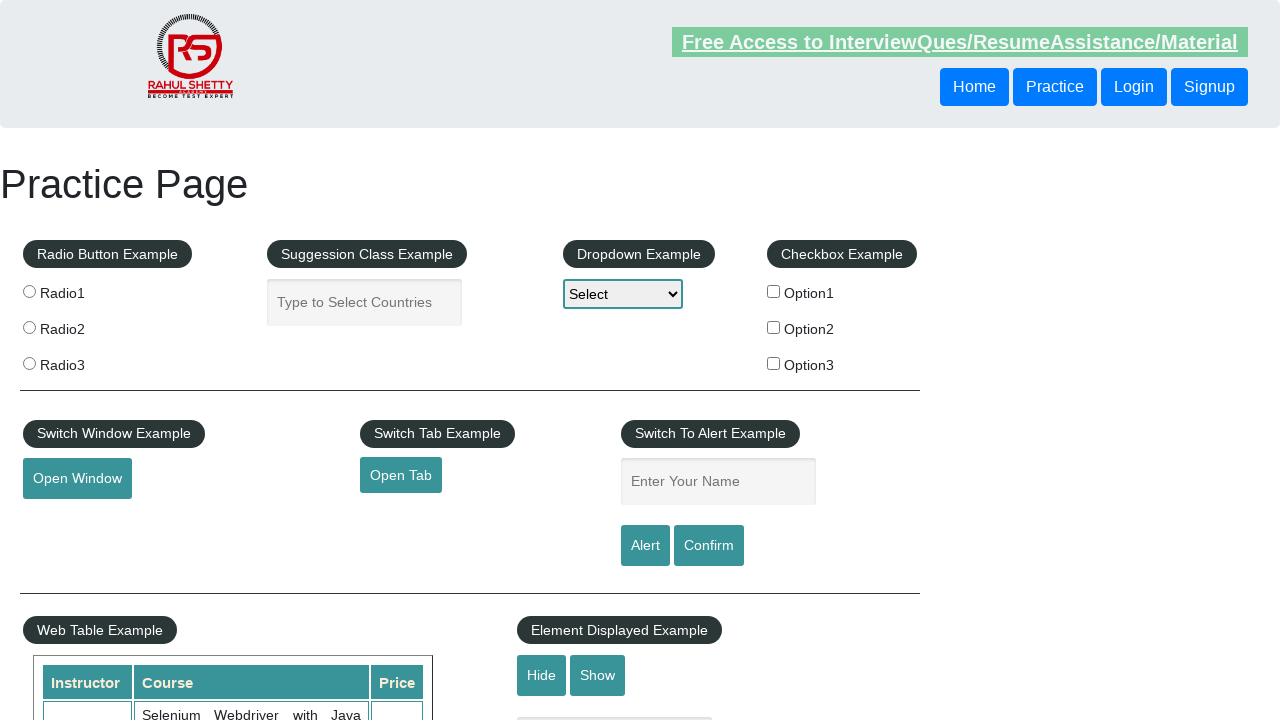

Clicked on dropdown element to open it at (623, 294) on select#dropdown-class-example
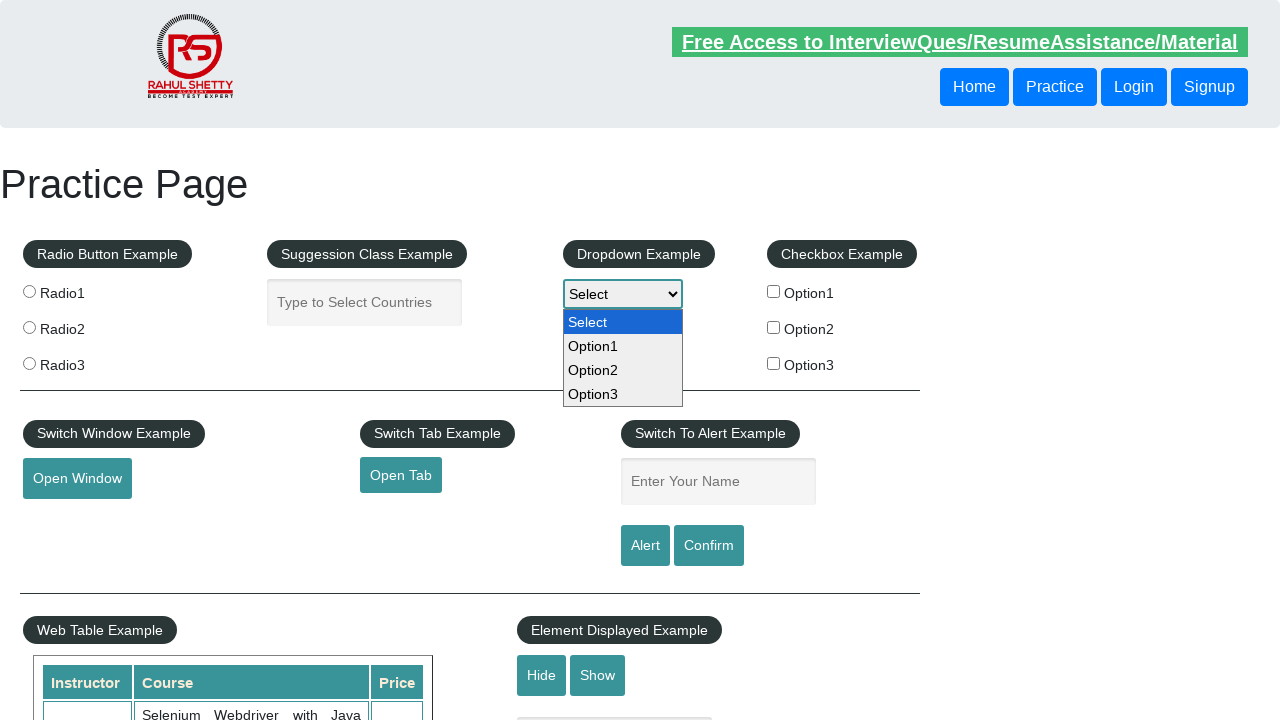

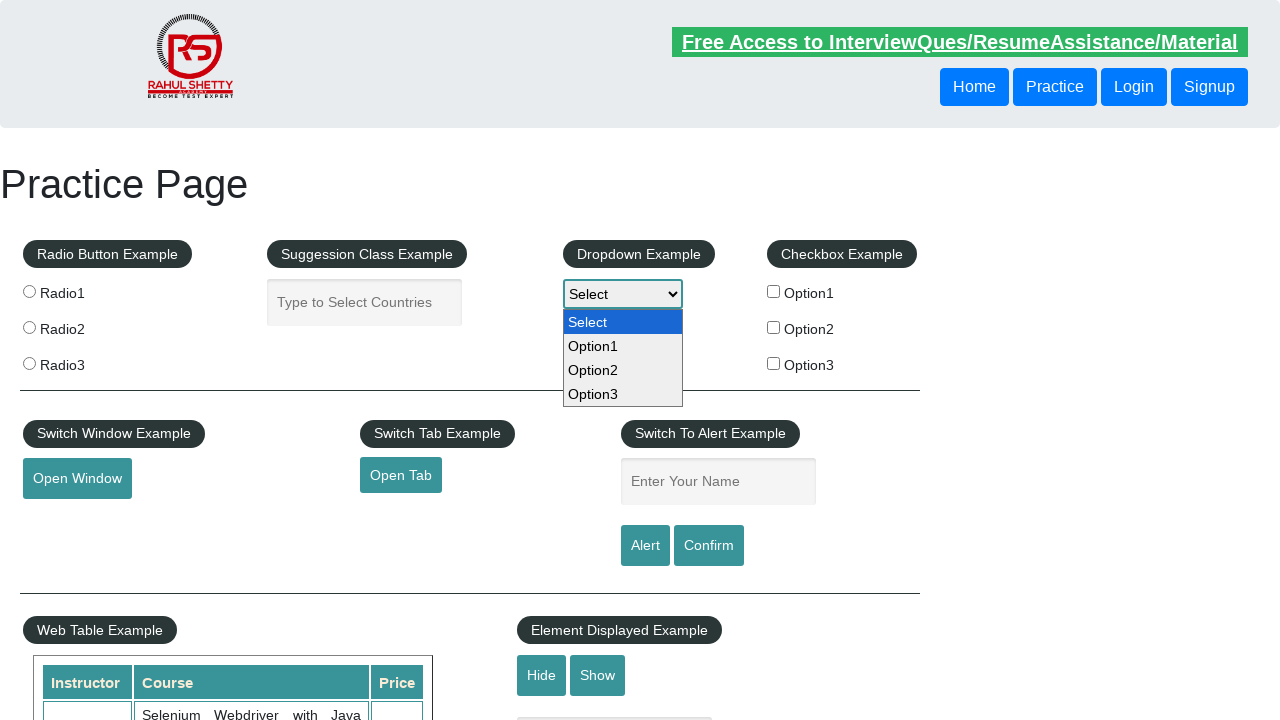